Navigates to a progress bar test page and waits for an element with specific text to appear

Starting URL: https://testpages.herokuapp.com/styled/progress-bars-sync.html

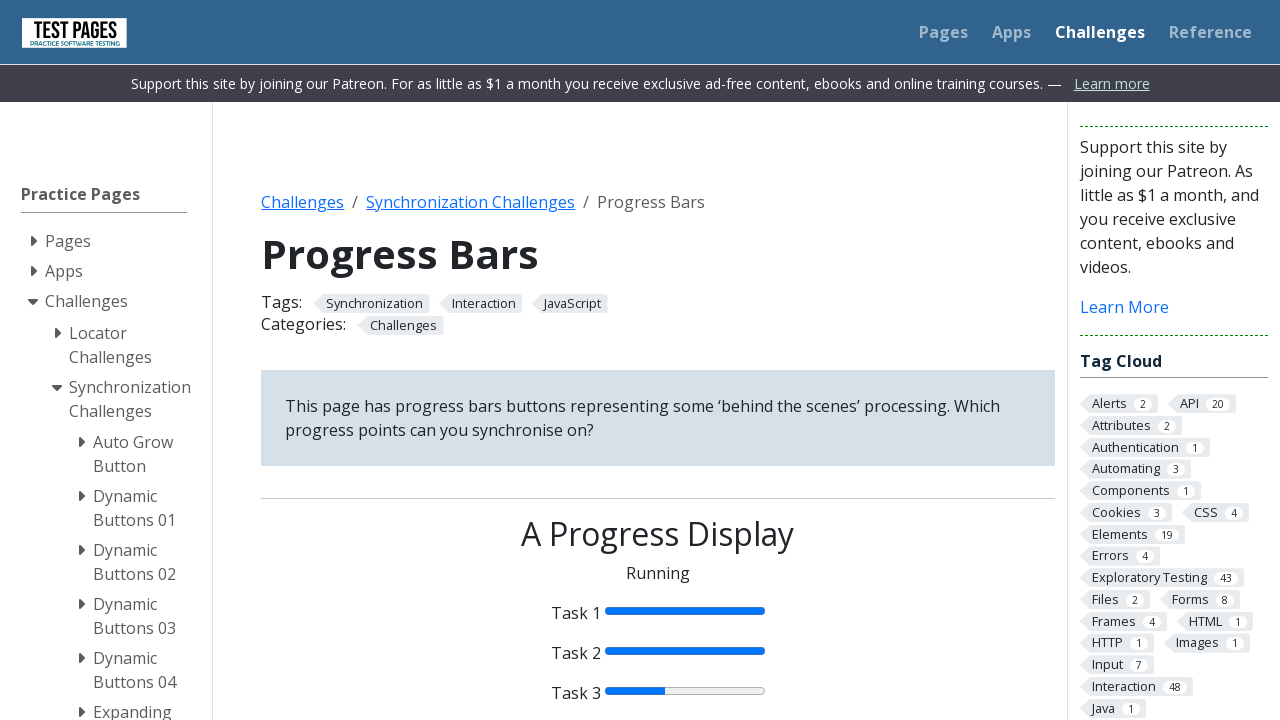

Navigated to progress bars test page
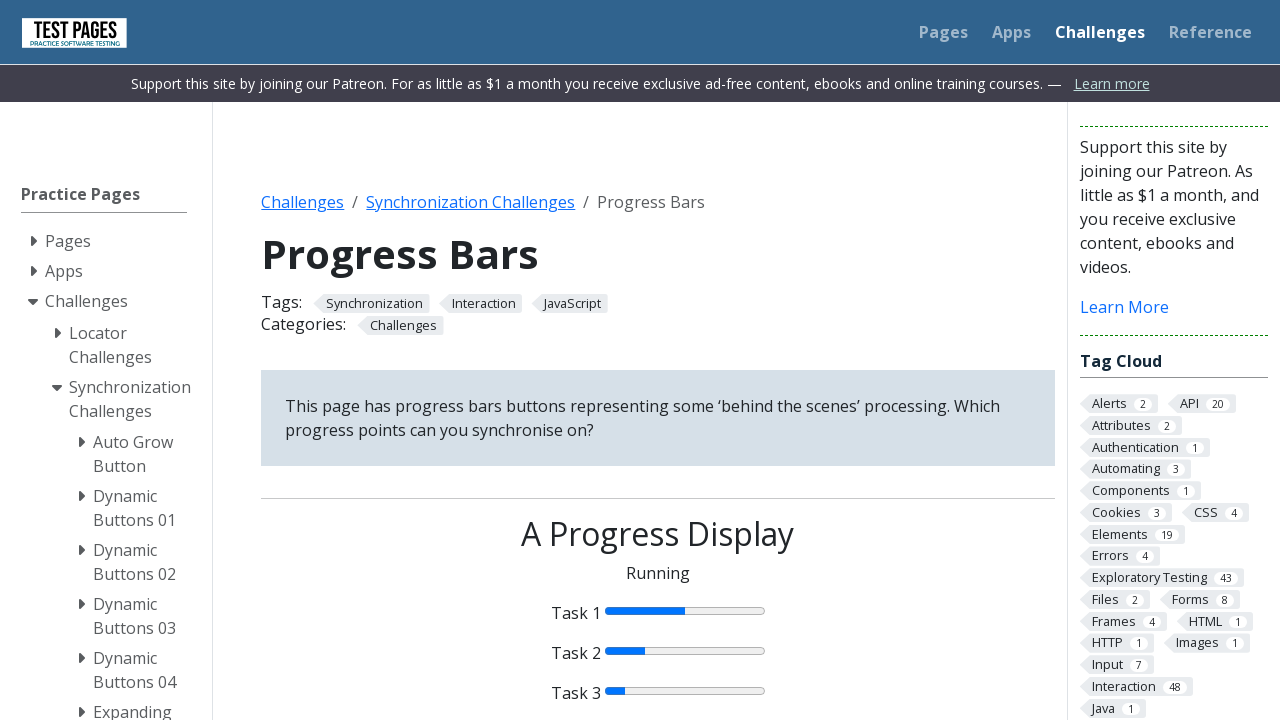

Located status element with 'Stopped' text
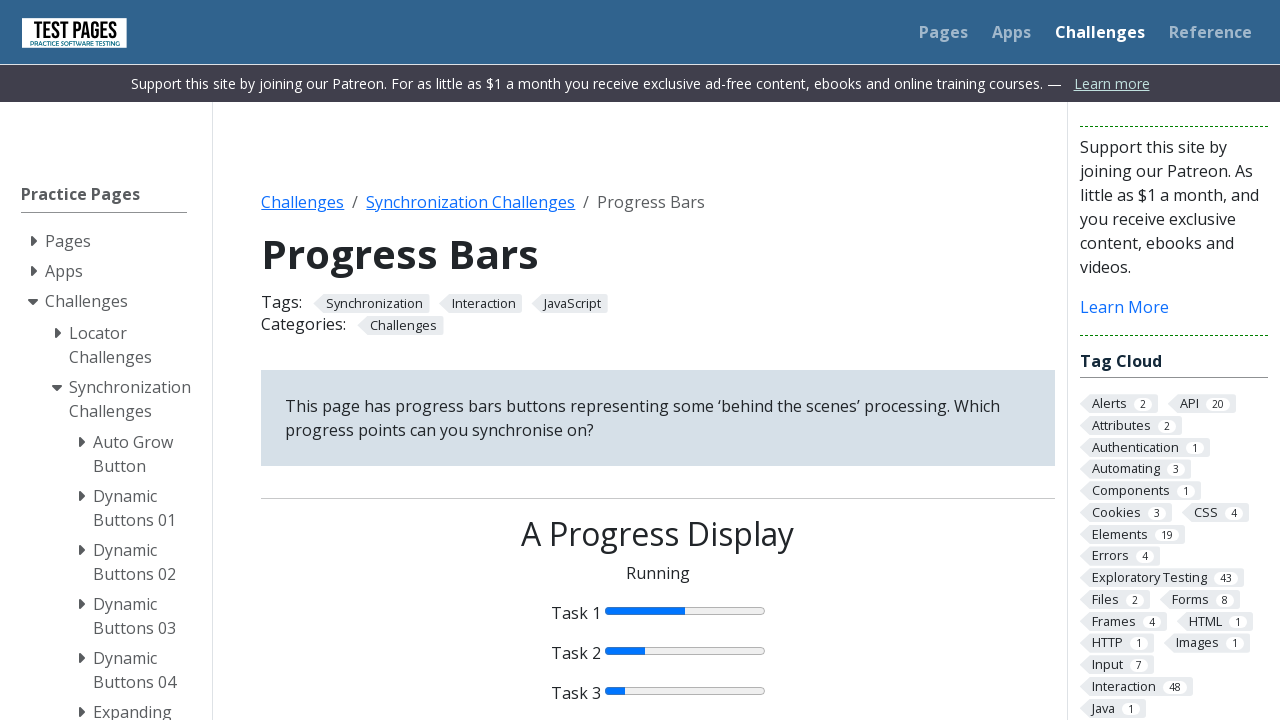

Waited for status element with 'Stopped' text to appear
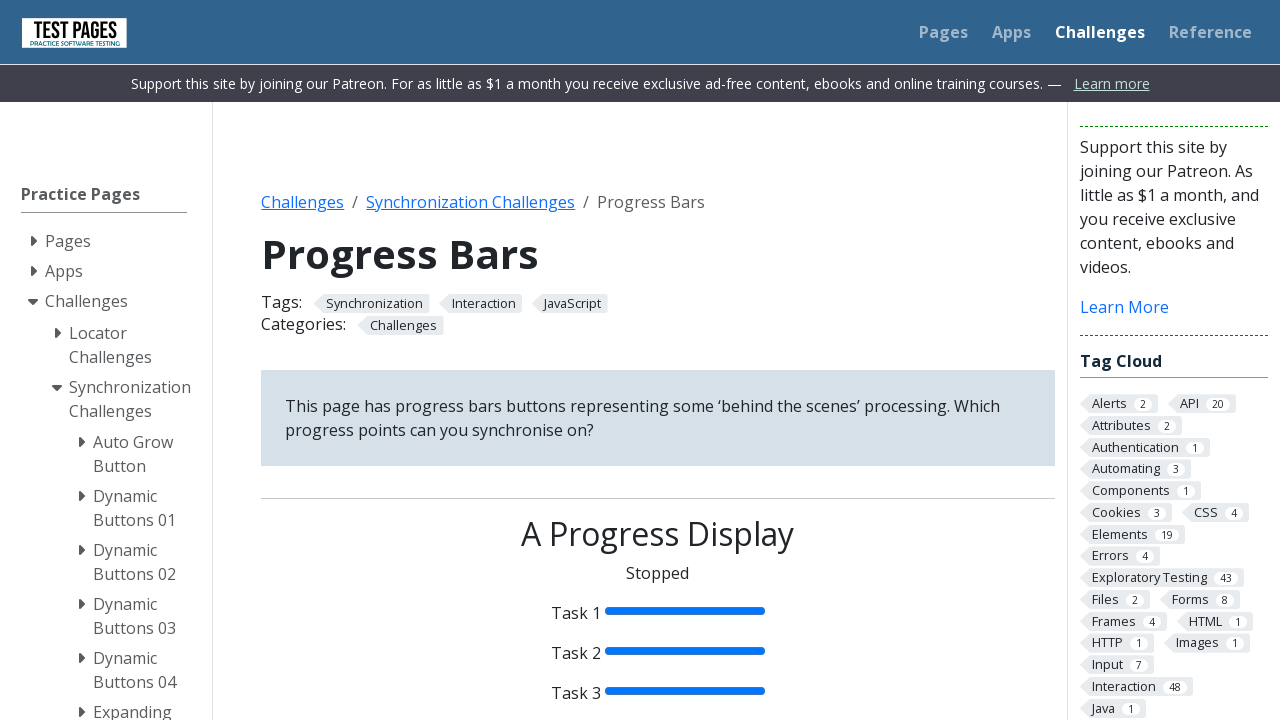

Retrieved status element text content: 'Stopped'
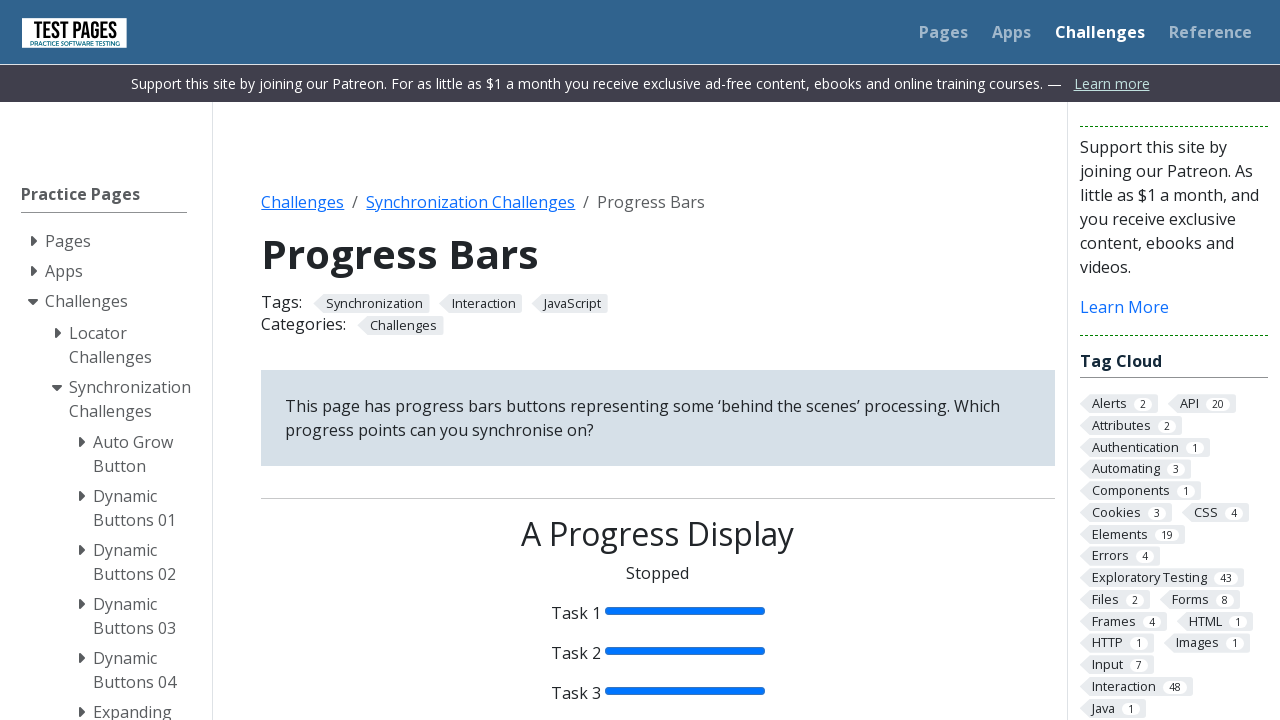

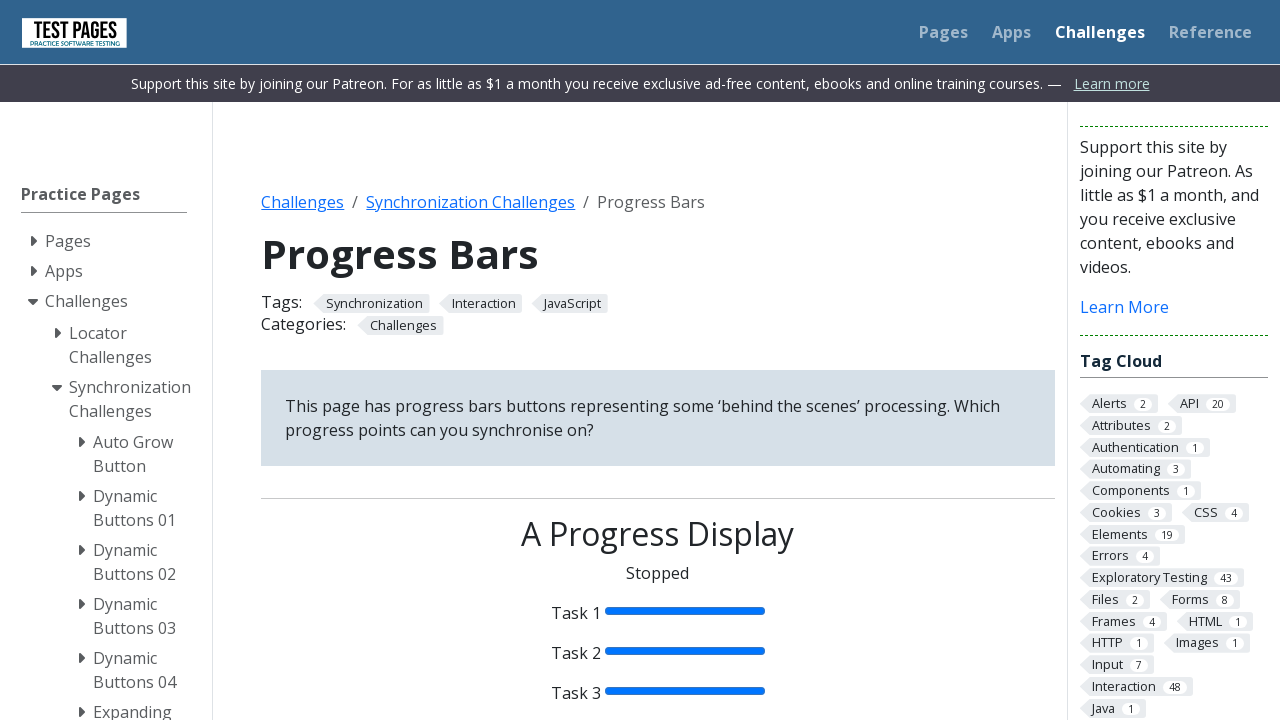